Tests the About Me section of a personal portfolio website by verifying it contains expected information about education and background.

Starting URL: https://adentran.vercel.app/

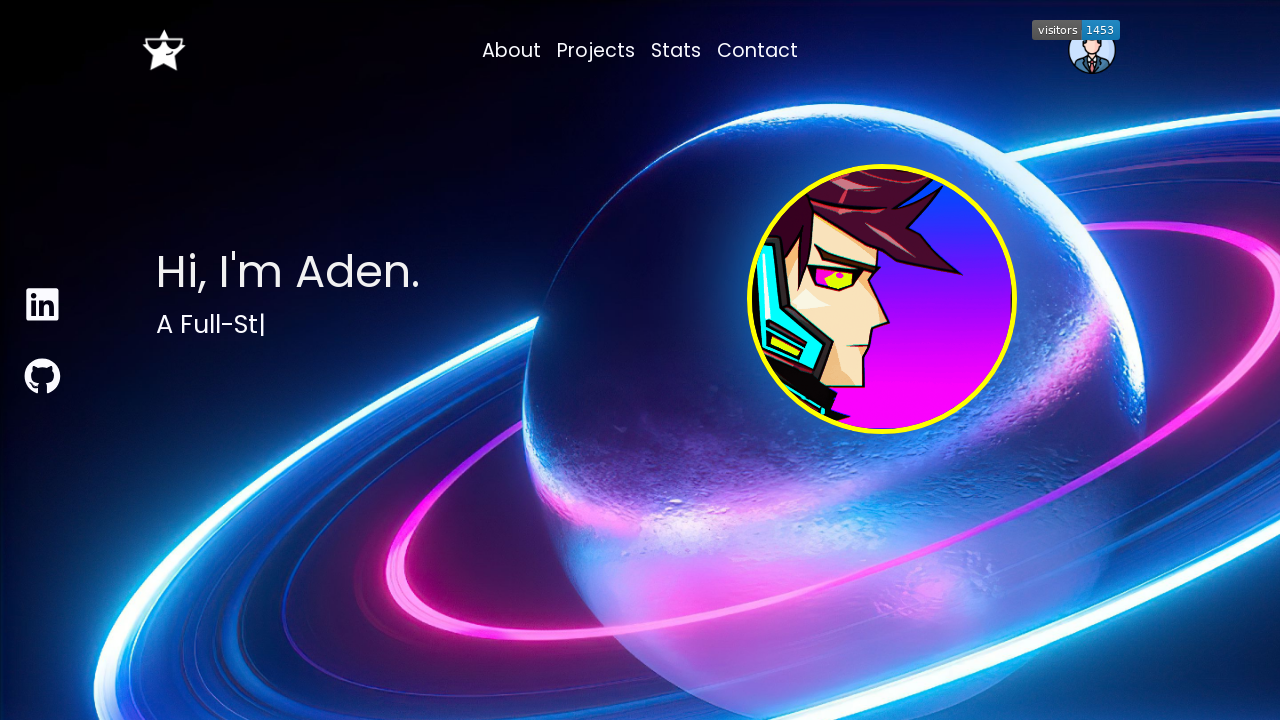

Waited 3 seconds for page to fully load
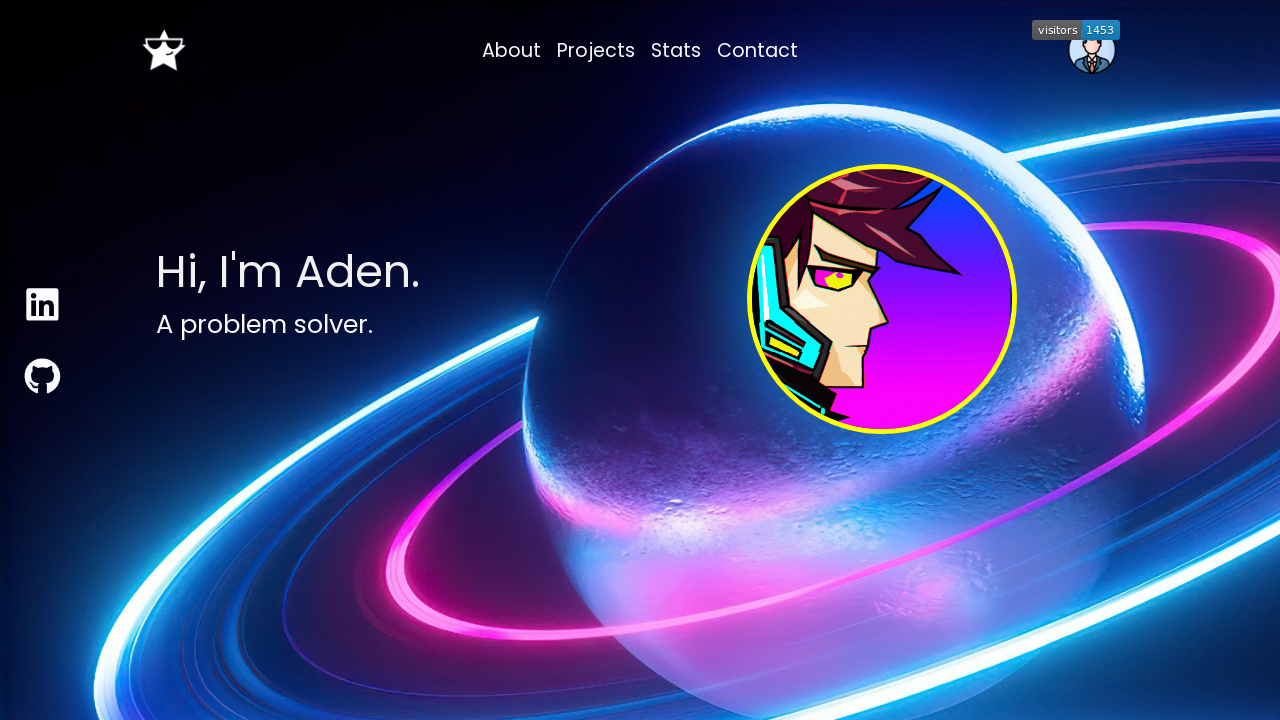

Located the About Me section element
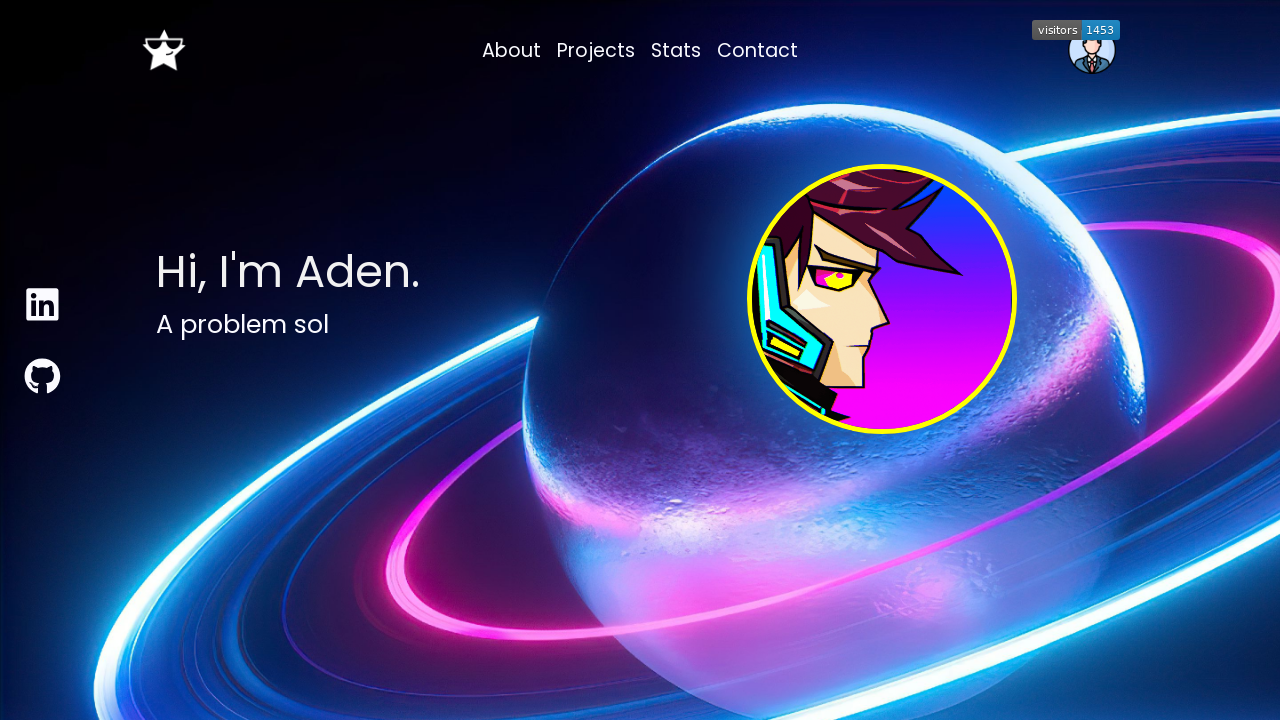

Waited for About Me section to be ready
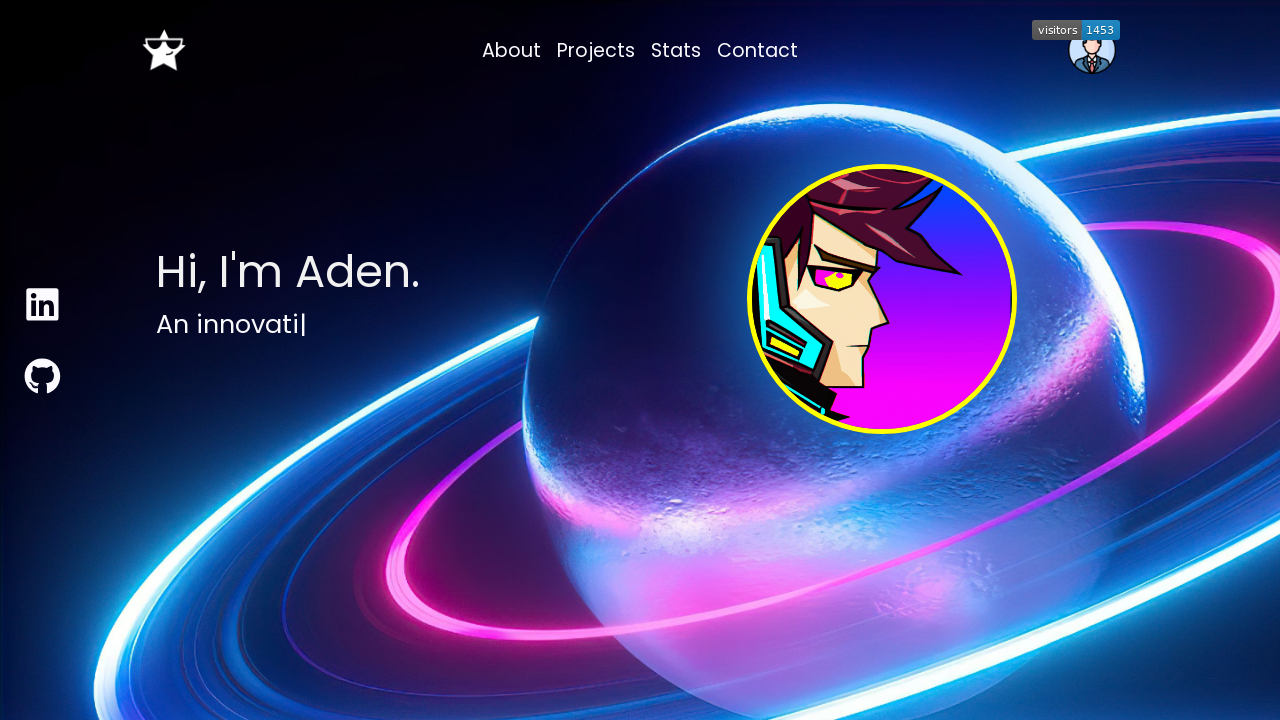

Extracted text content from About Me section
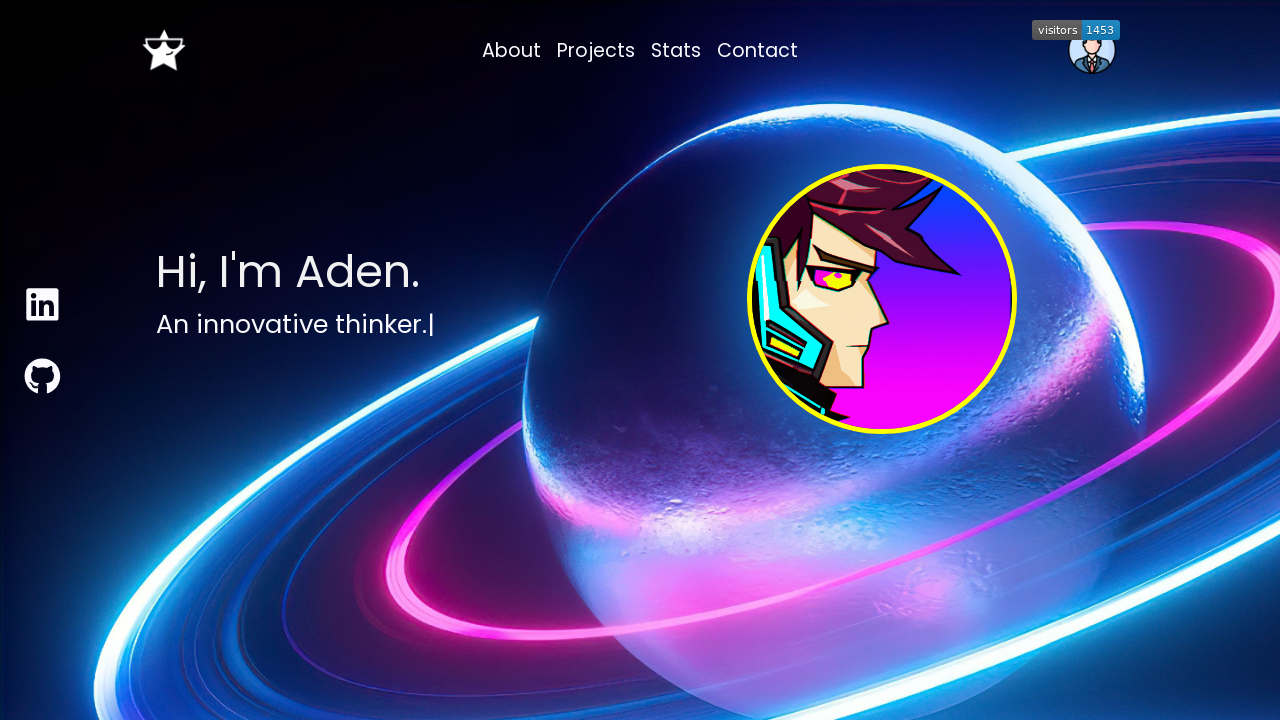

Verified About Me section contains 'Computer Science'
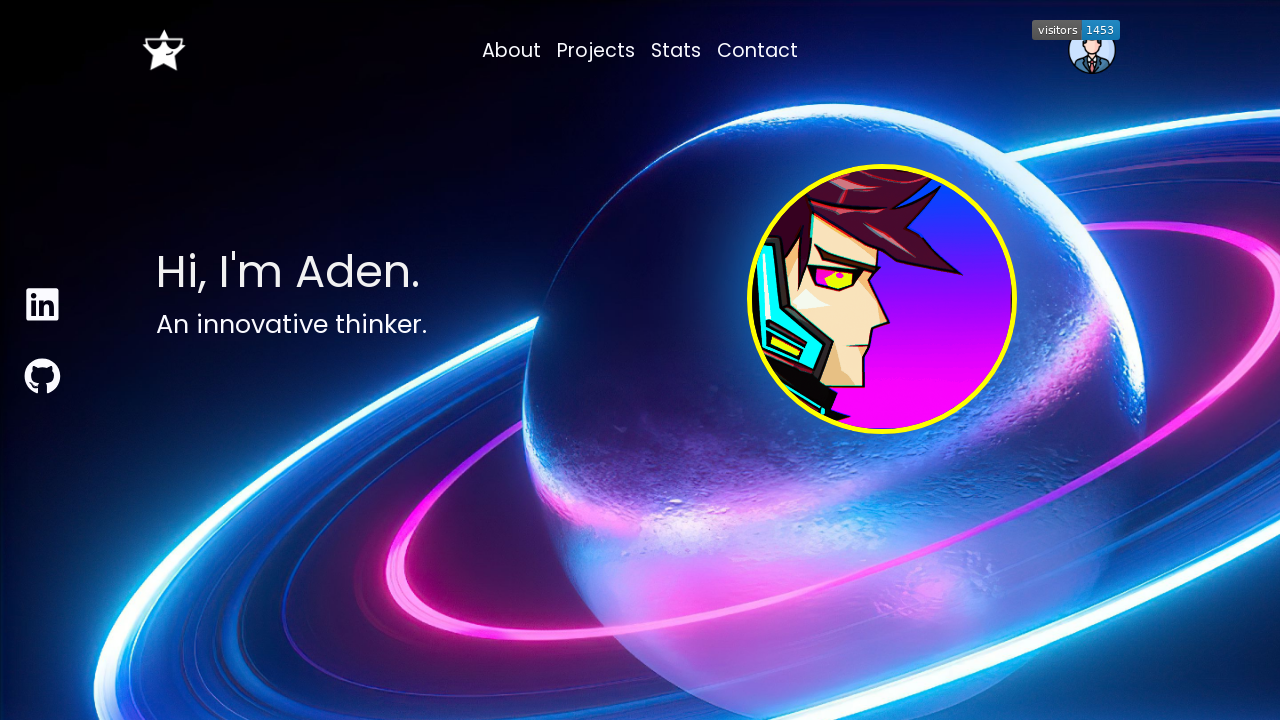

Verified About Me section contains 'Vietnam'
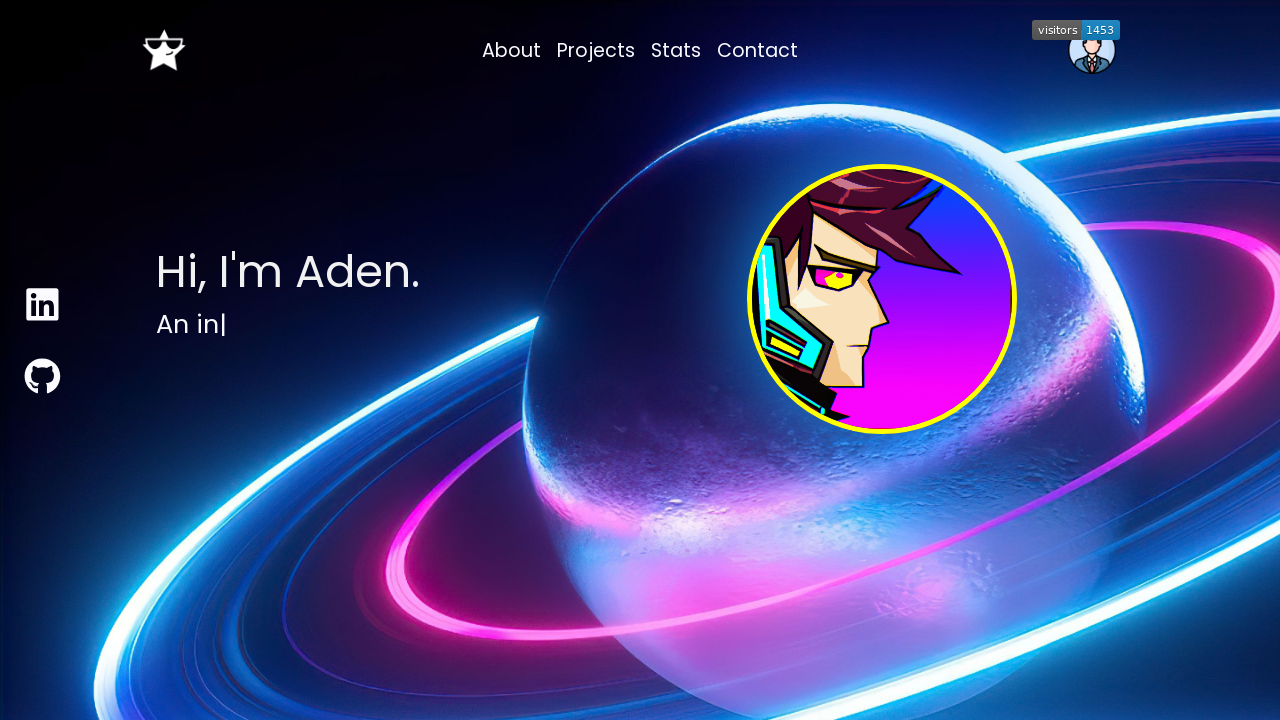

Verified About Me section contains 'George Mason University'
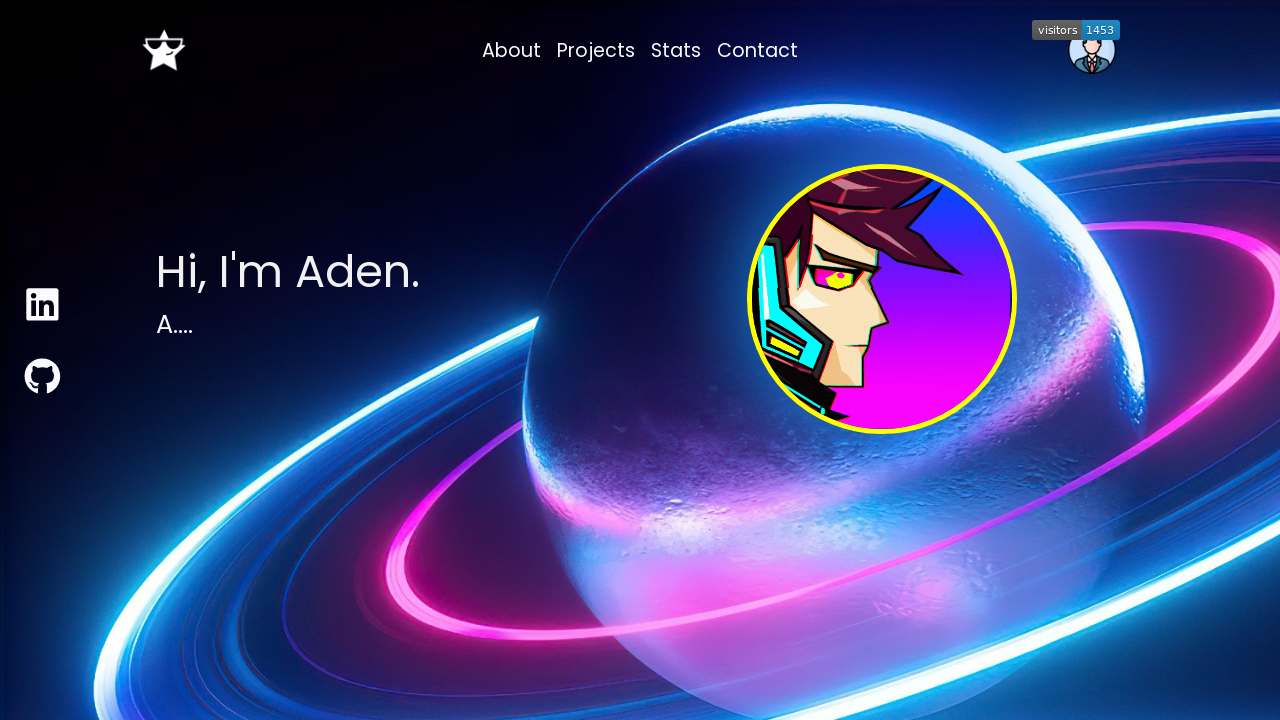

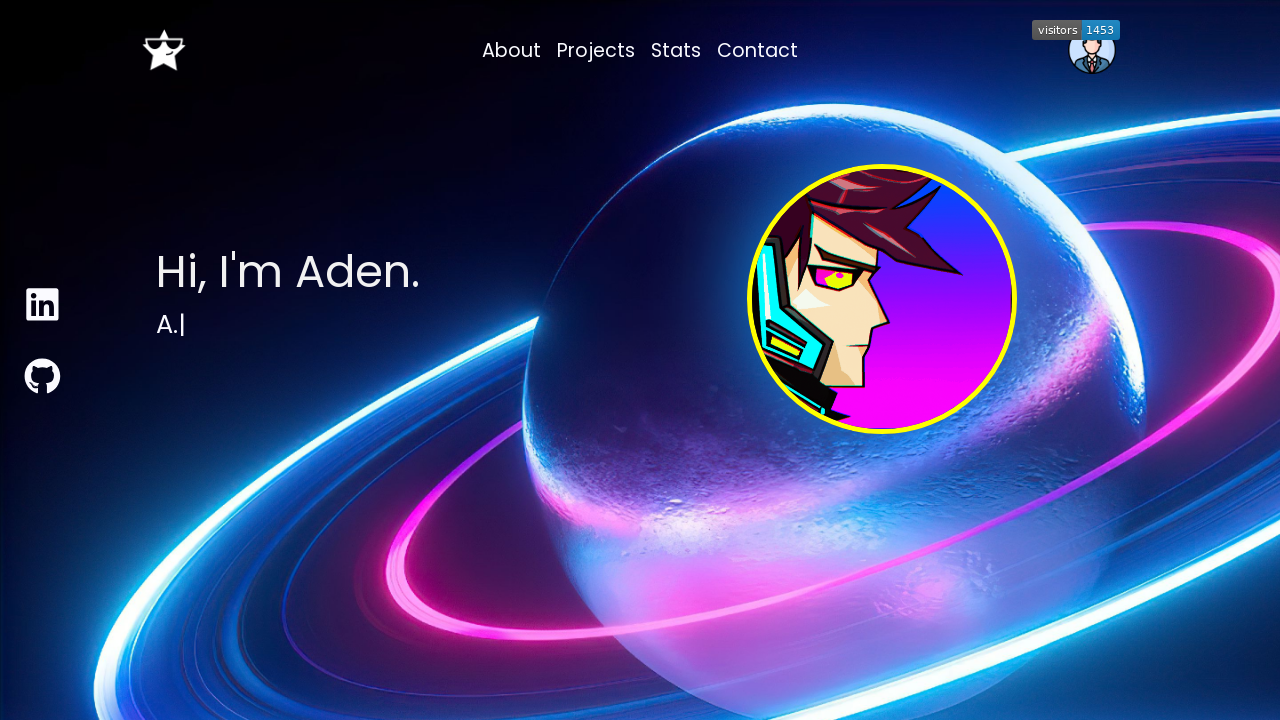